Tests switching between multiple browser windows by clicking a link that opens a new window, then switching between windows using window handles based on their order in the handles array.

Starting URL: http://the-internet.herokuapp.com/windows

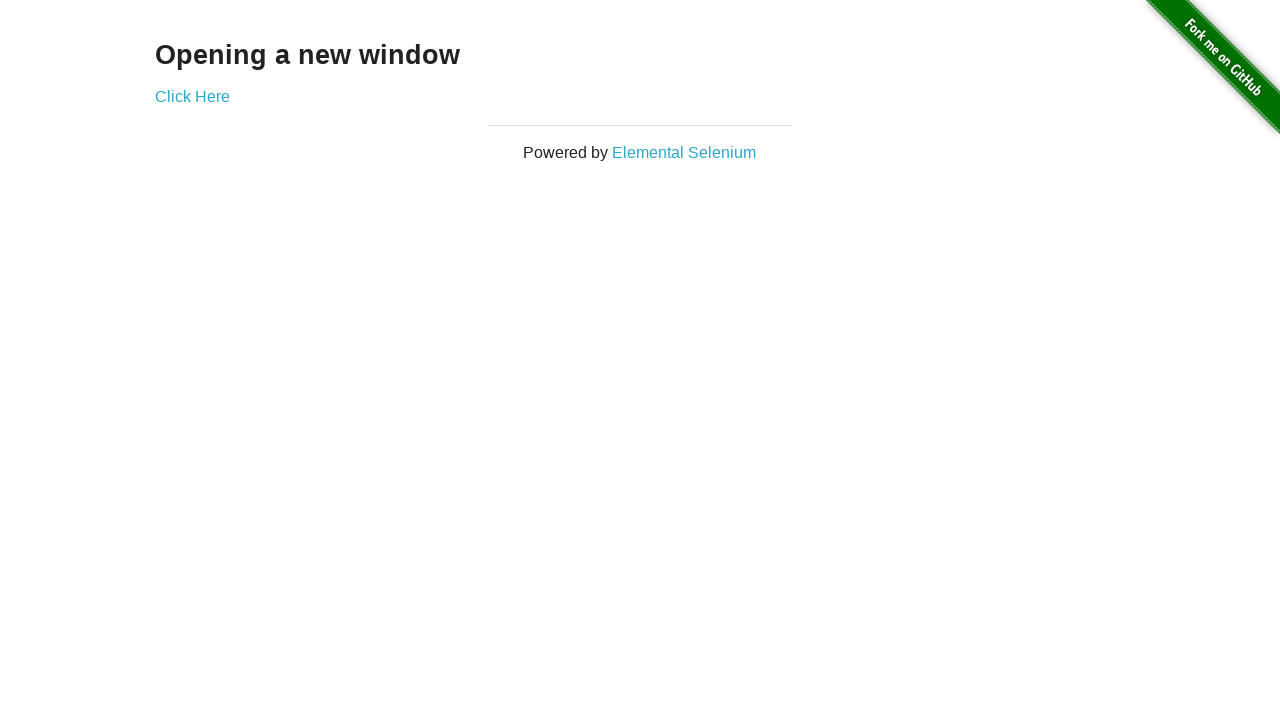

Clicked link to open new window at (192, 96) on .example a
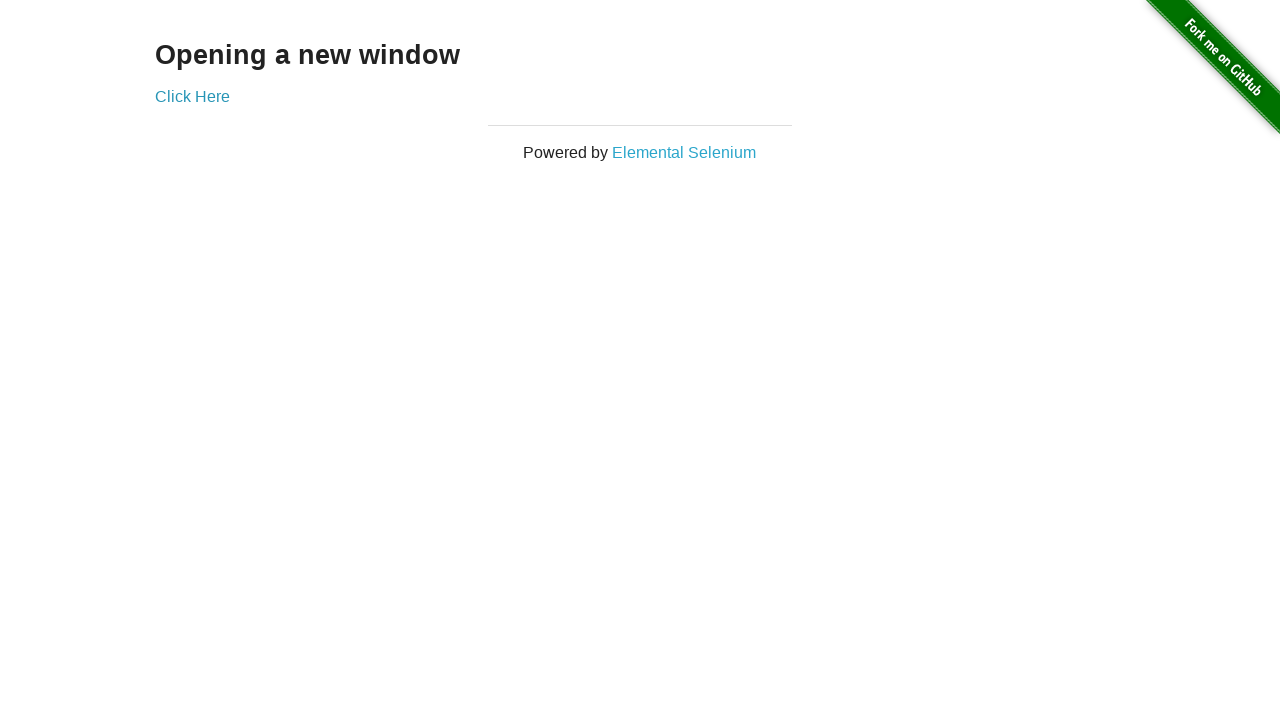

Verified original window title is not 'New Window'
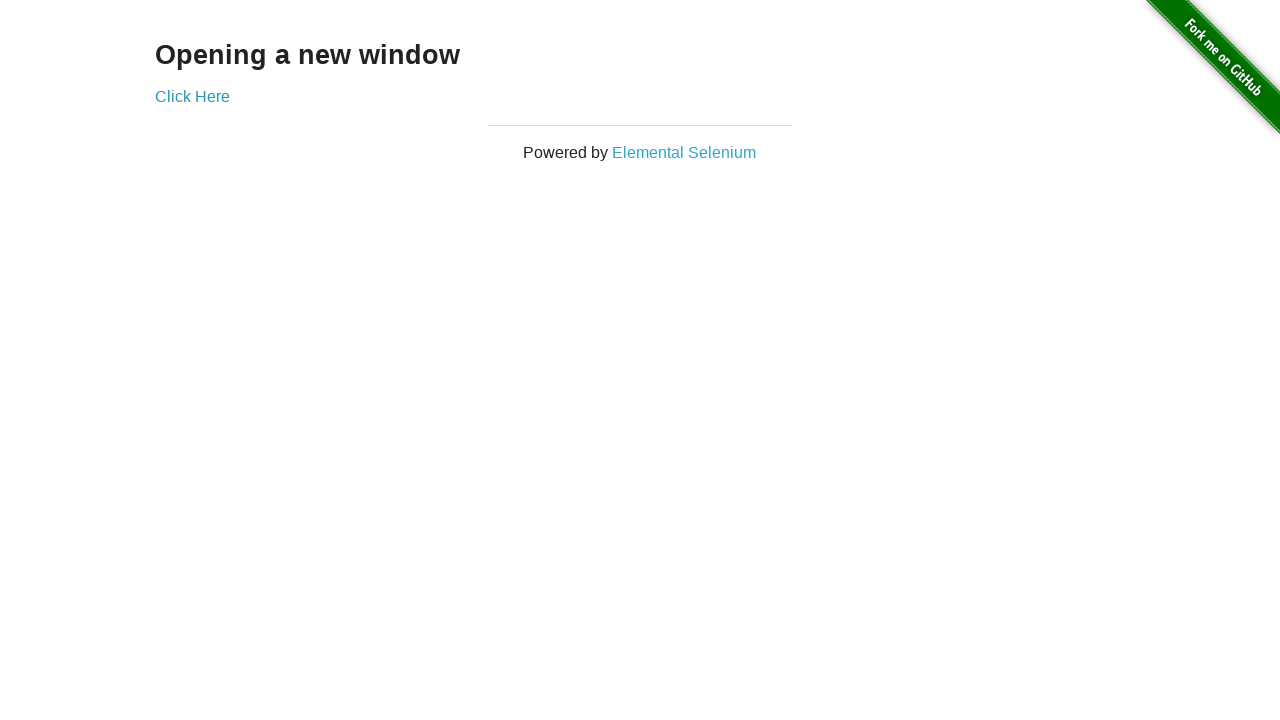

New window page loaded
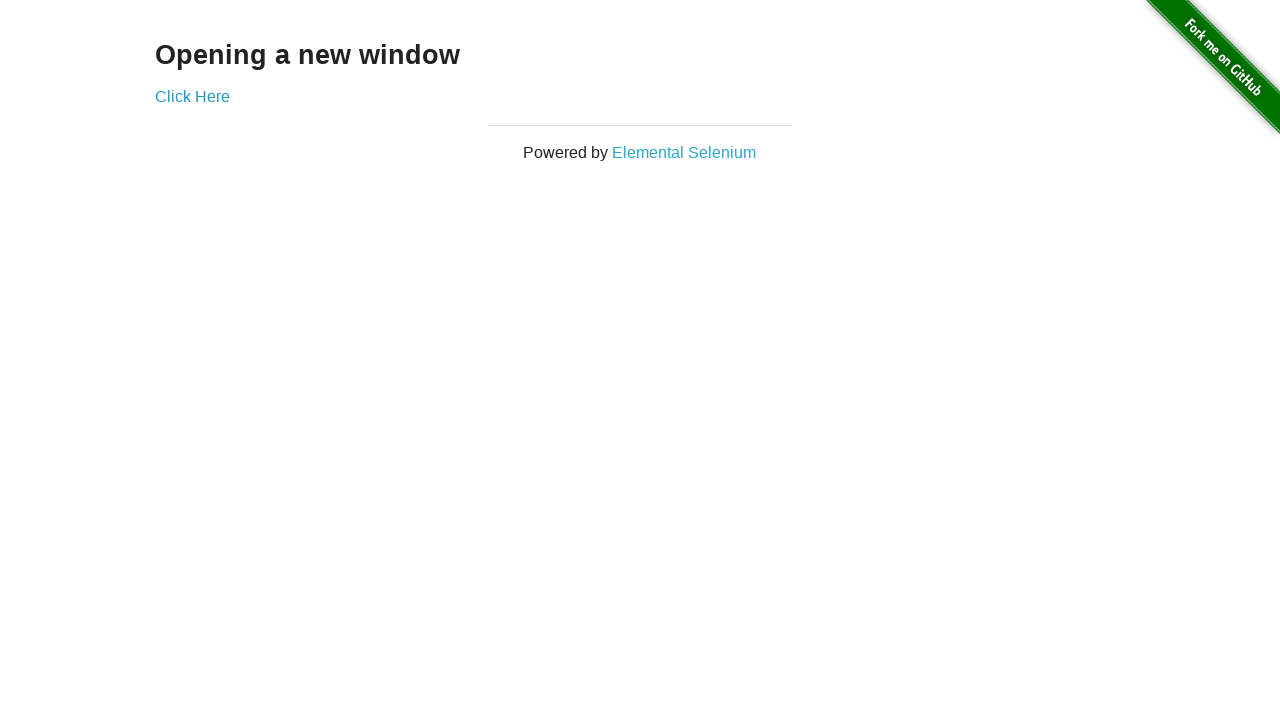

Verified new window title is 'New Window'
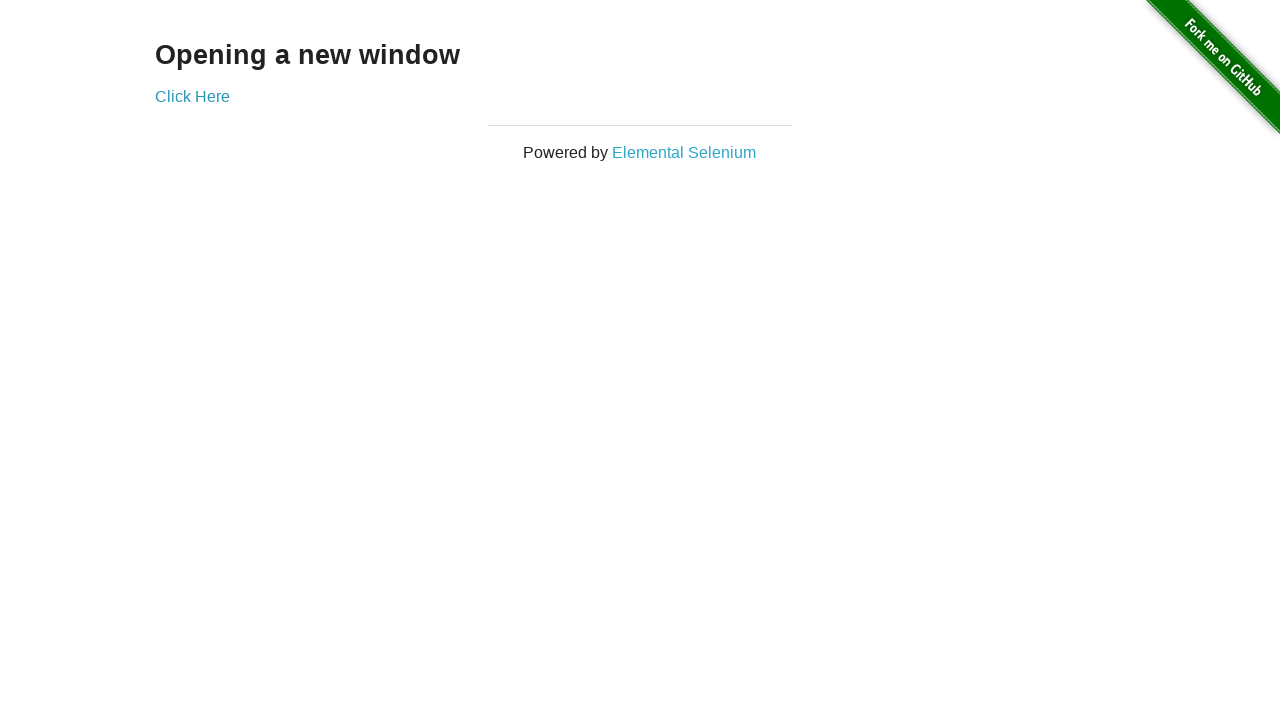

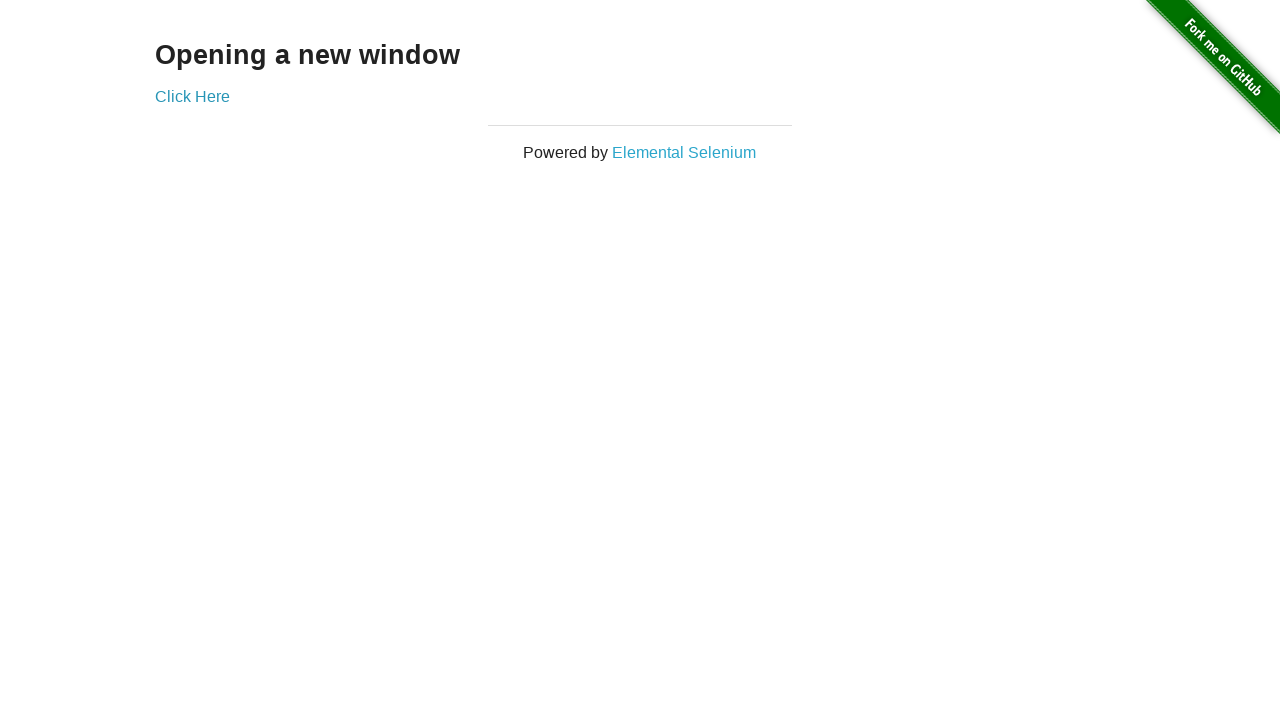